Tests Last Name field validation with lowercase characters length greater than 50

Starting URL: https://buggy.justtestit.org/register

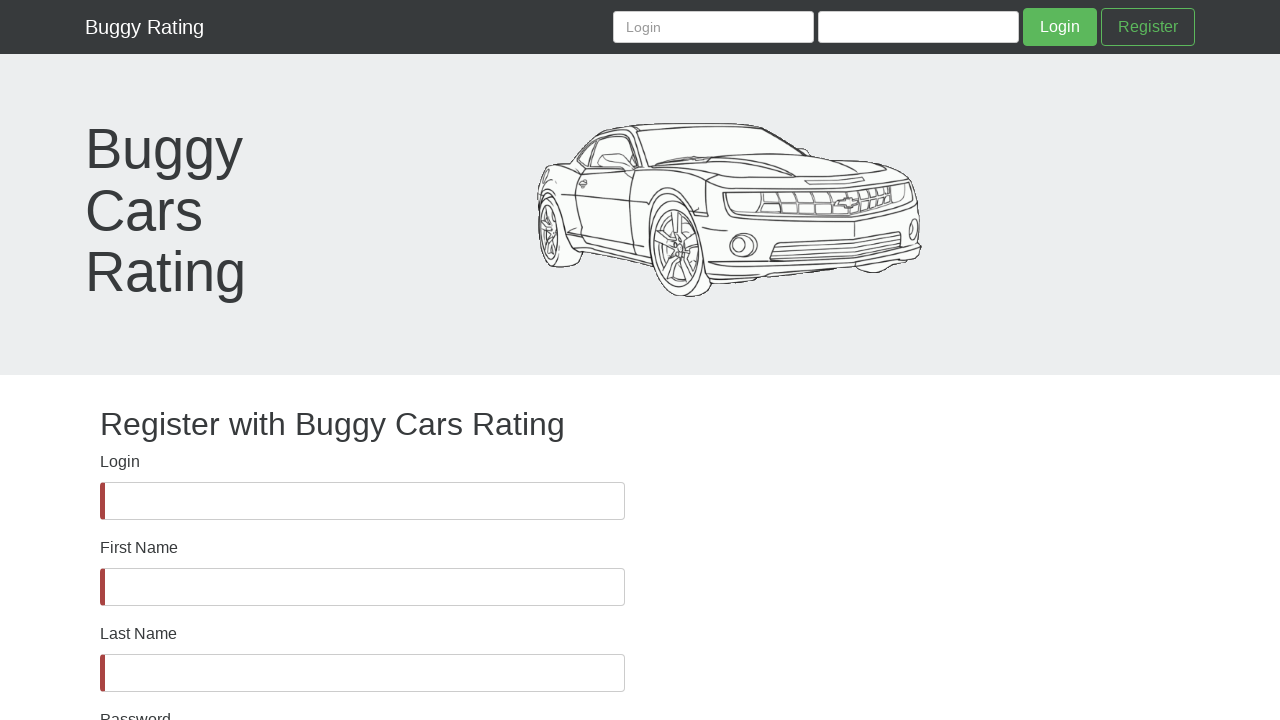

Waited for lastName field to be visible
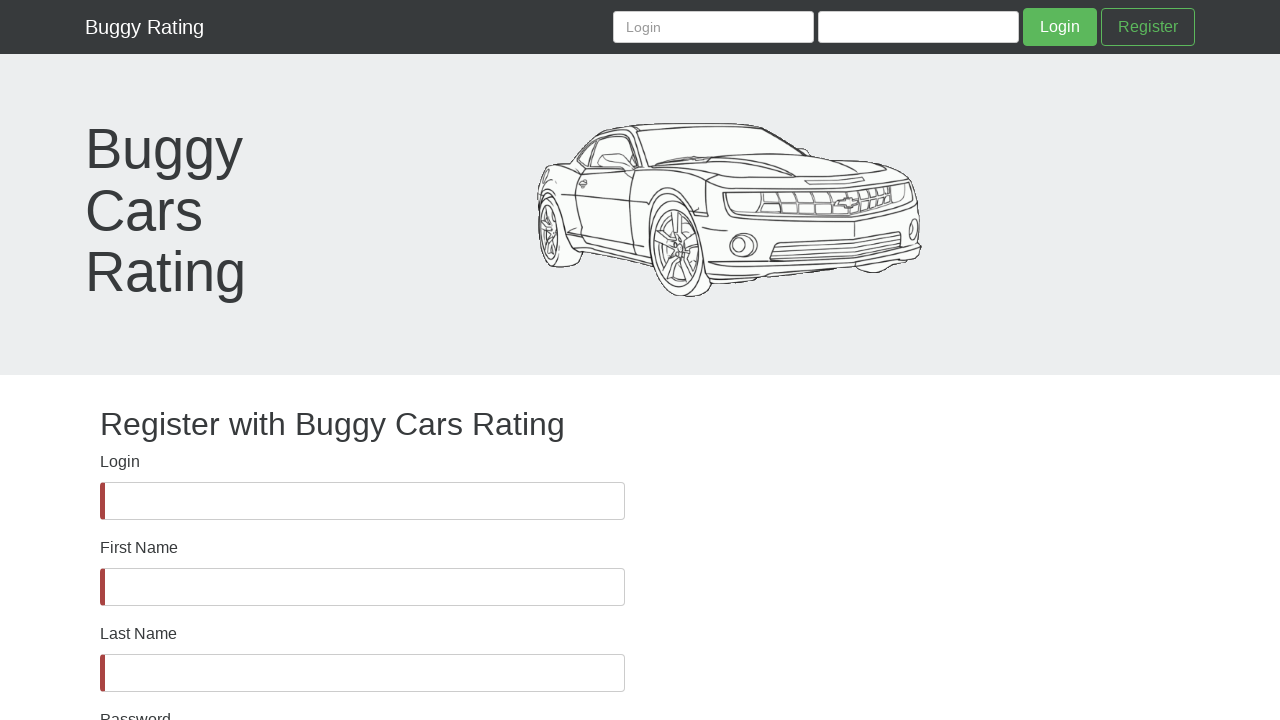

Filled lastName field with 81 lowercase characters to test validation for length greater than 50 on #lastName
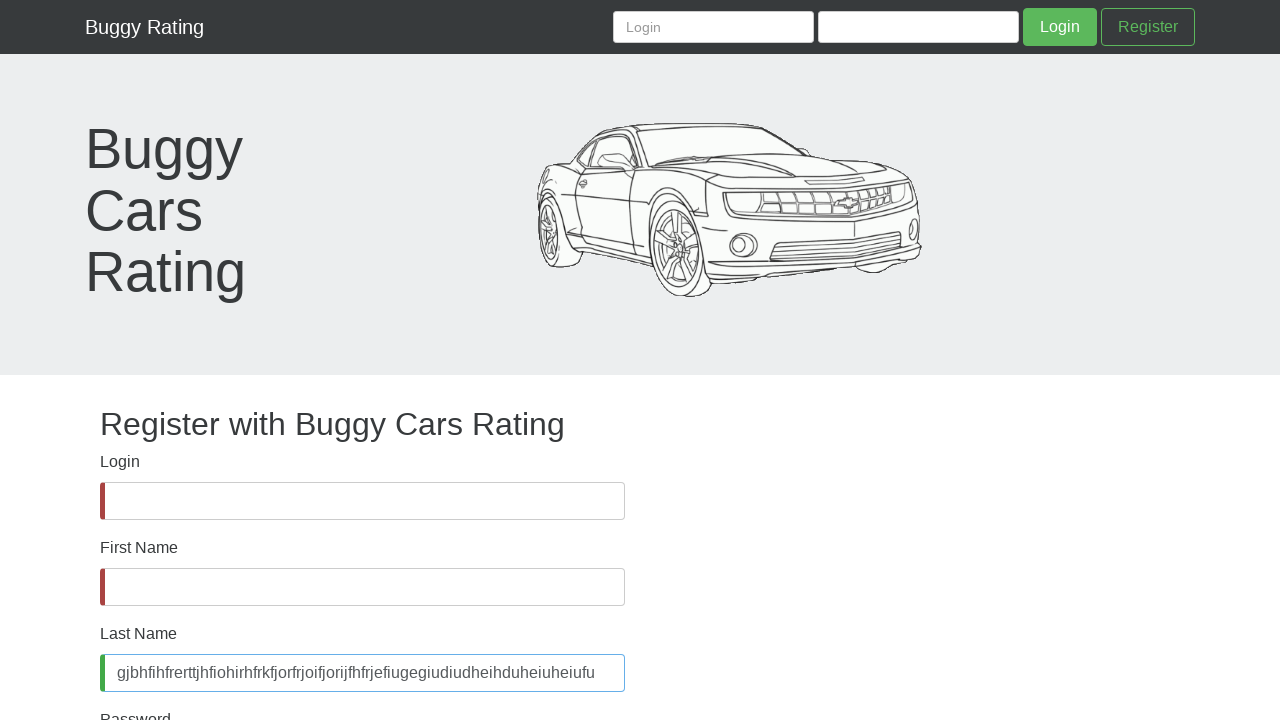

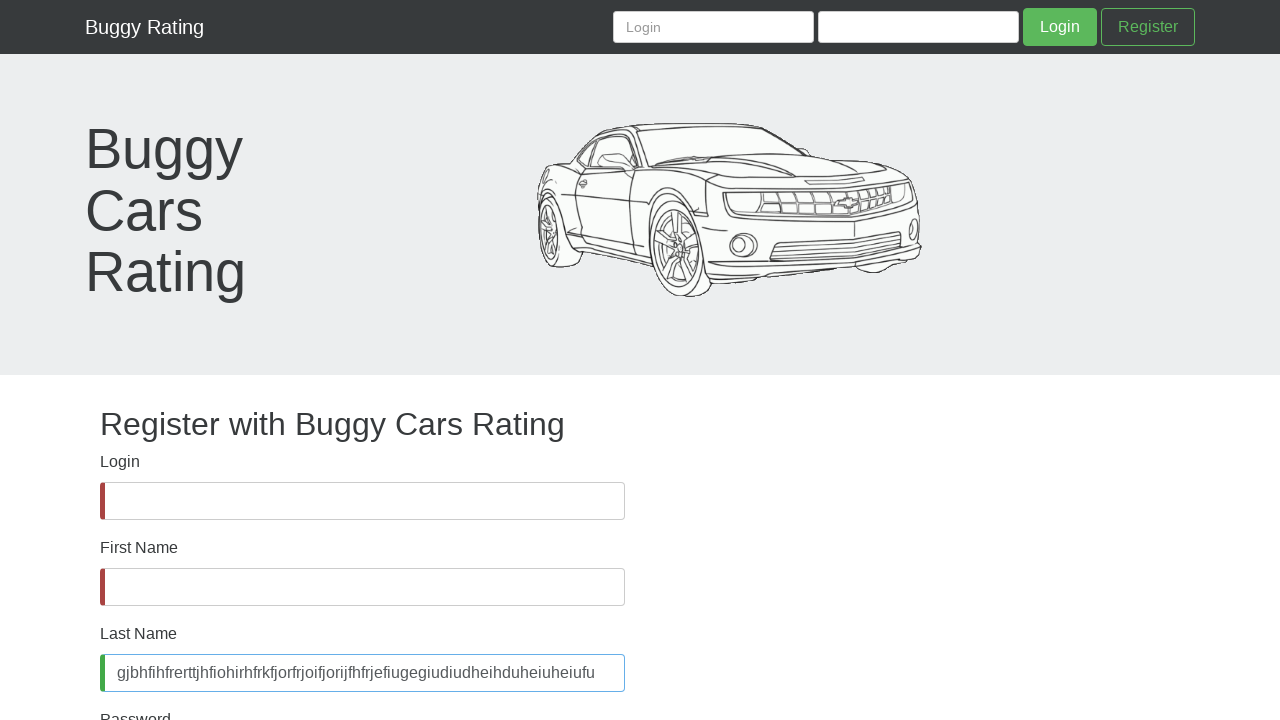